Tests hover functionality by hovering over multiple figure elements to reveal hidden captions, verifying only the hovered element's caption becomes visible, then navigating to each user's profile link and returning back.

Starting URL: https://the-internet.herokuapp.com/hovers

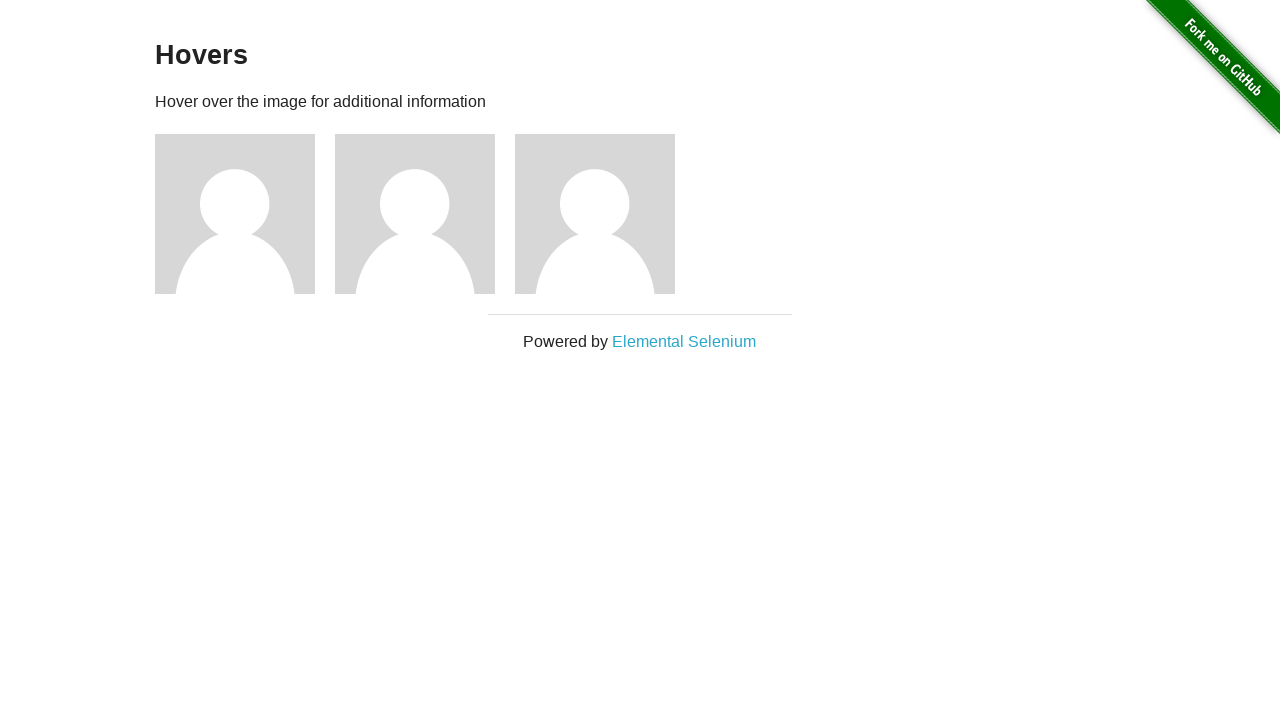

Waited for hover elements (.figure) to be present
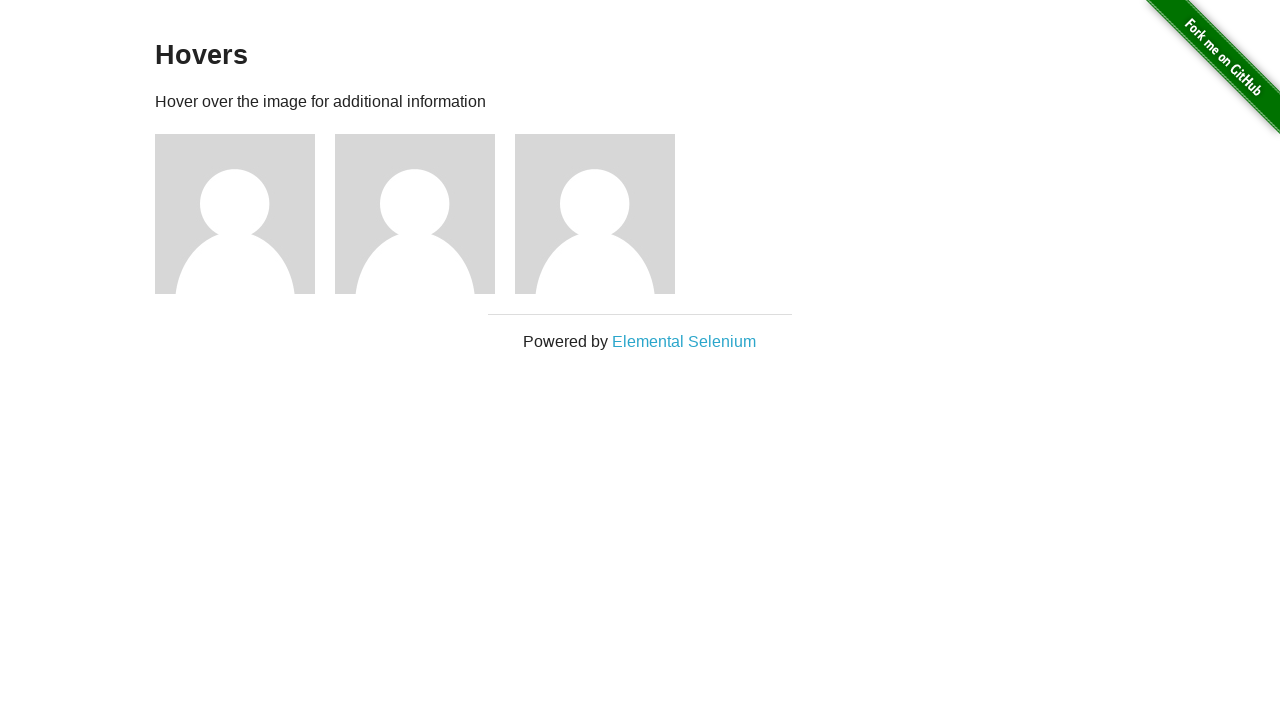

Located all figure elements on the page
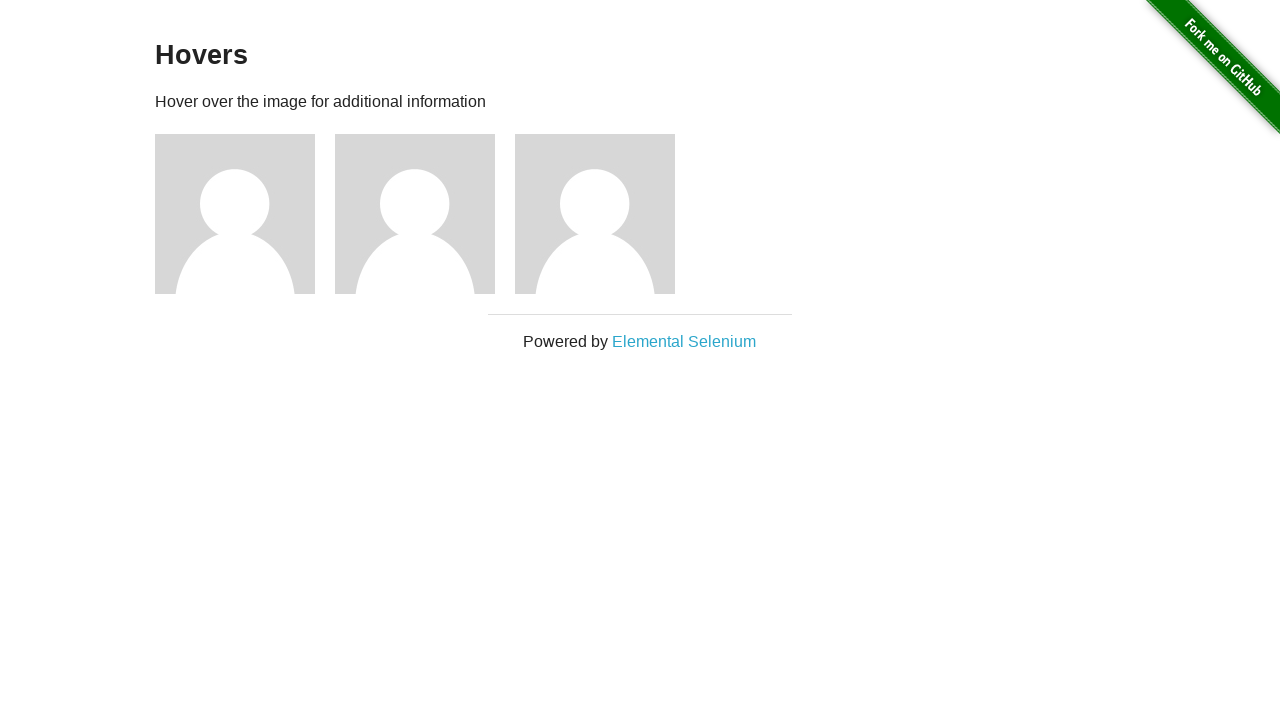

Found 3 figure elements
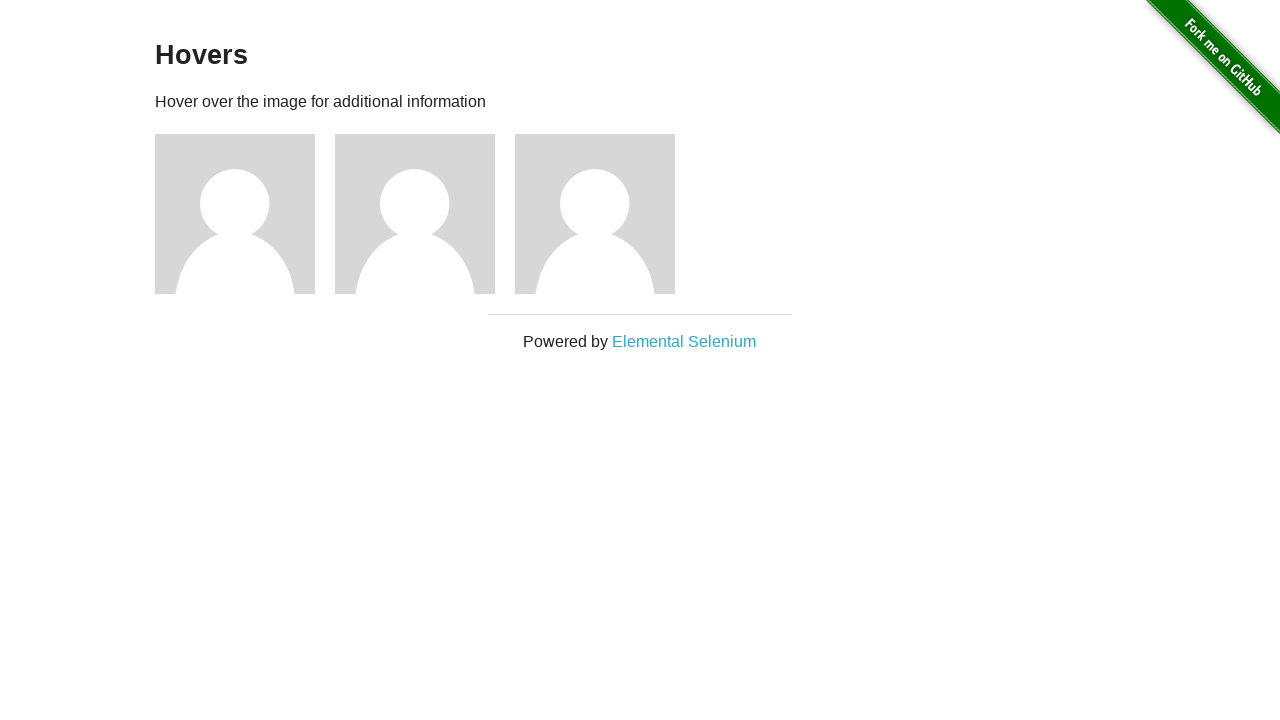

Hovered over figure element 1 to reveal caption at (245, 214) on .figure >> nth=0
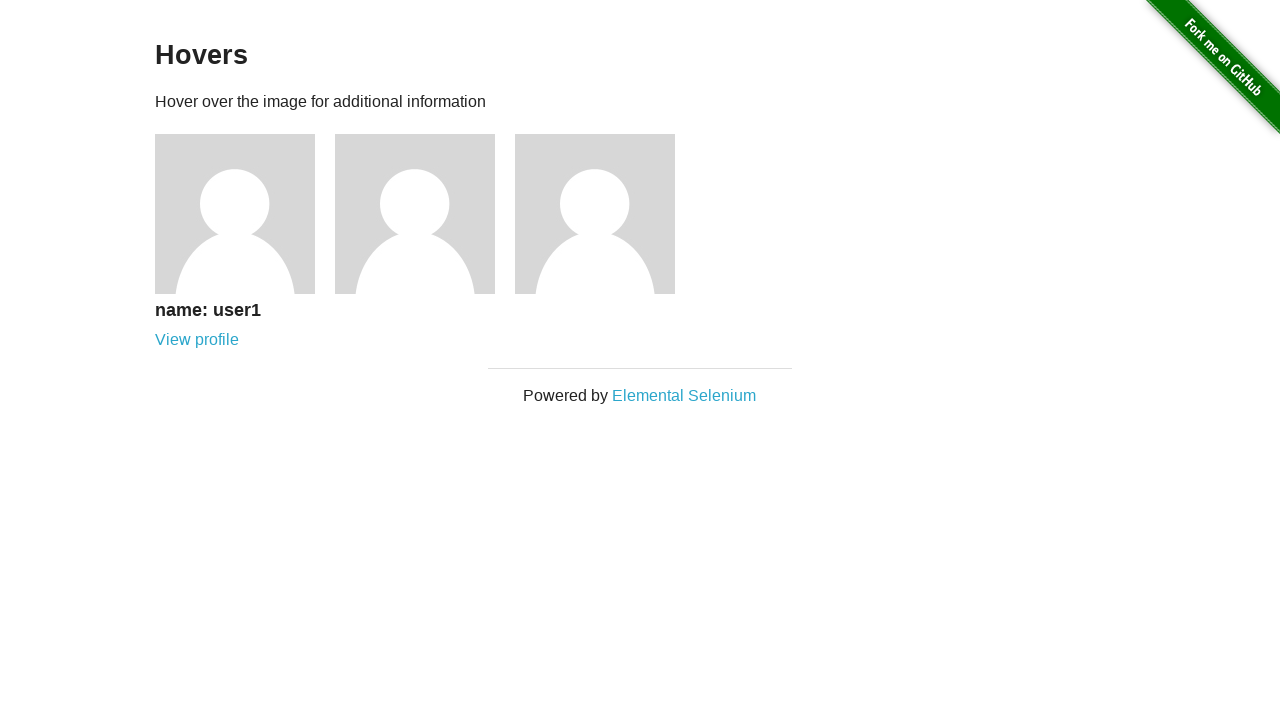

Verified figcaption for element 1 is now visible
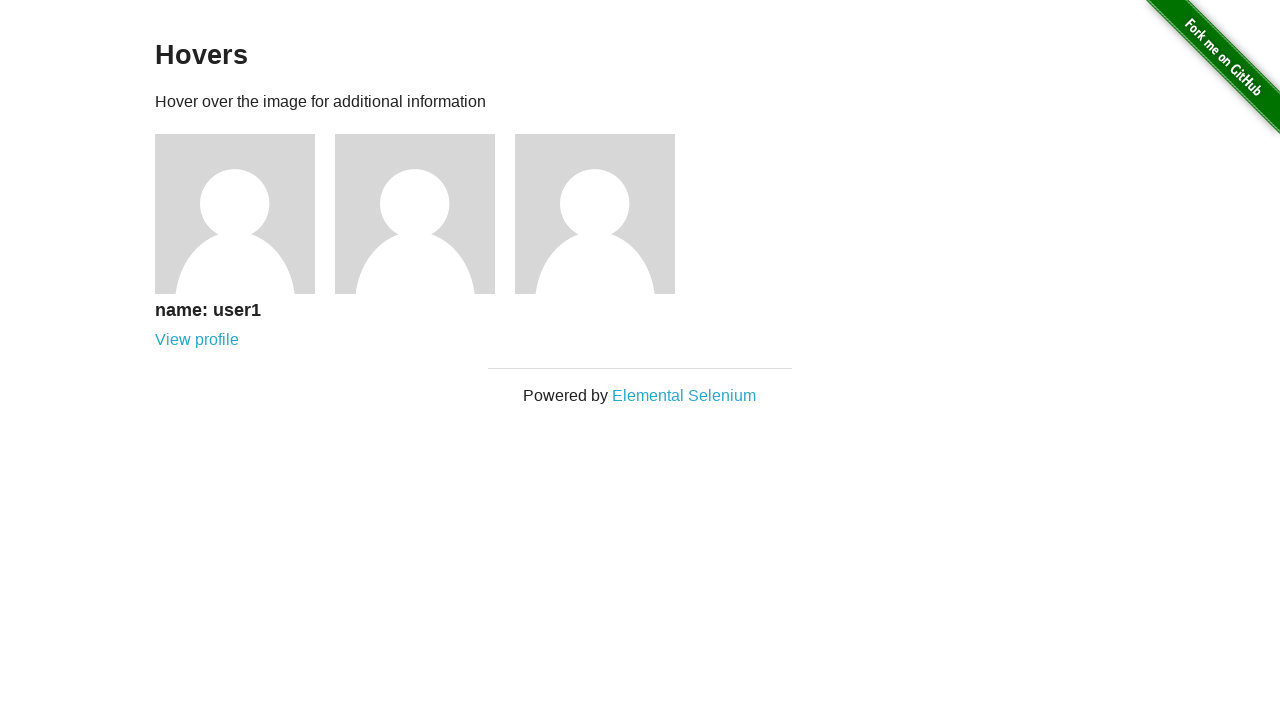

Navigated to user 1 profile page
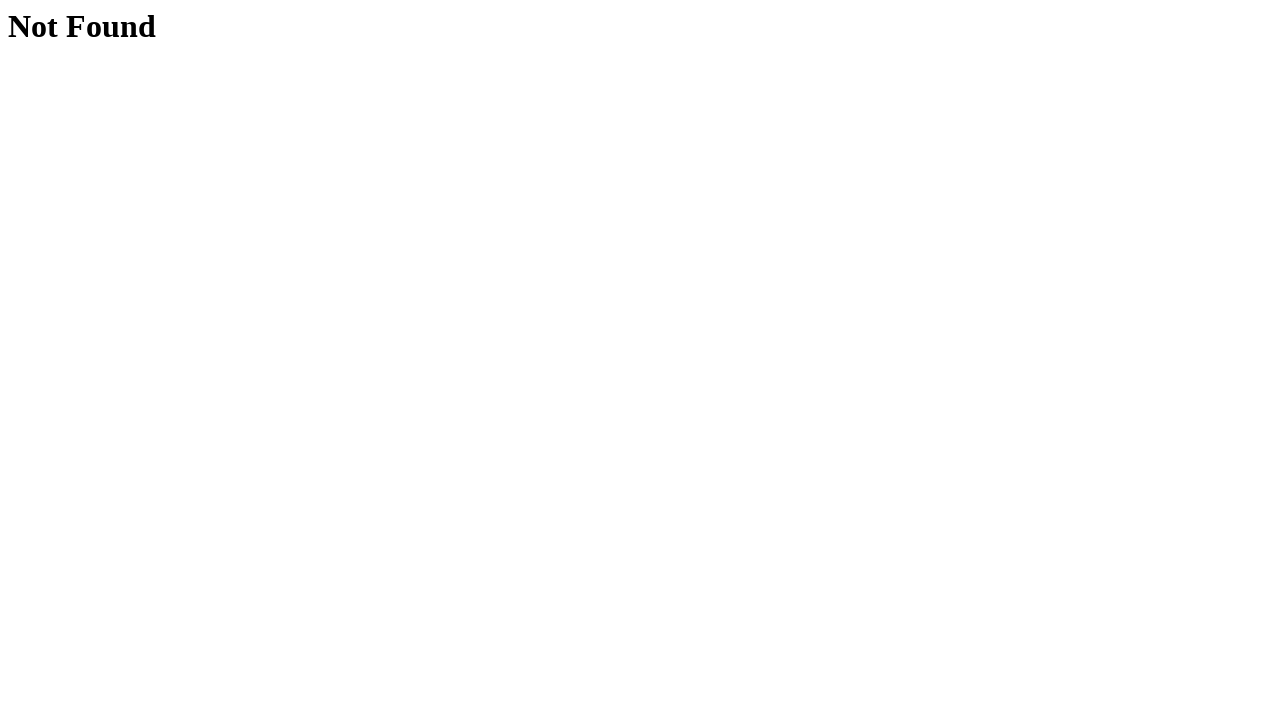

Navigated back to the hovers page
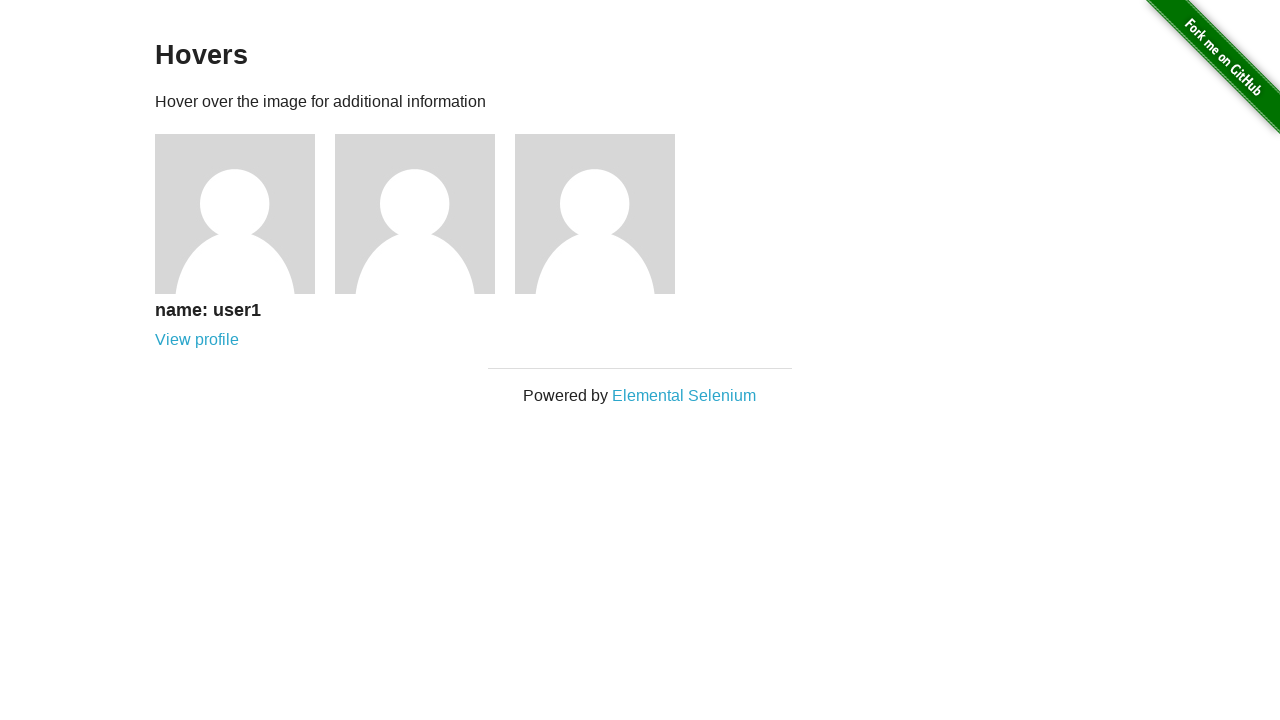

Waited for figure elements to reload on hovers page
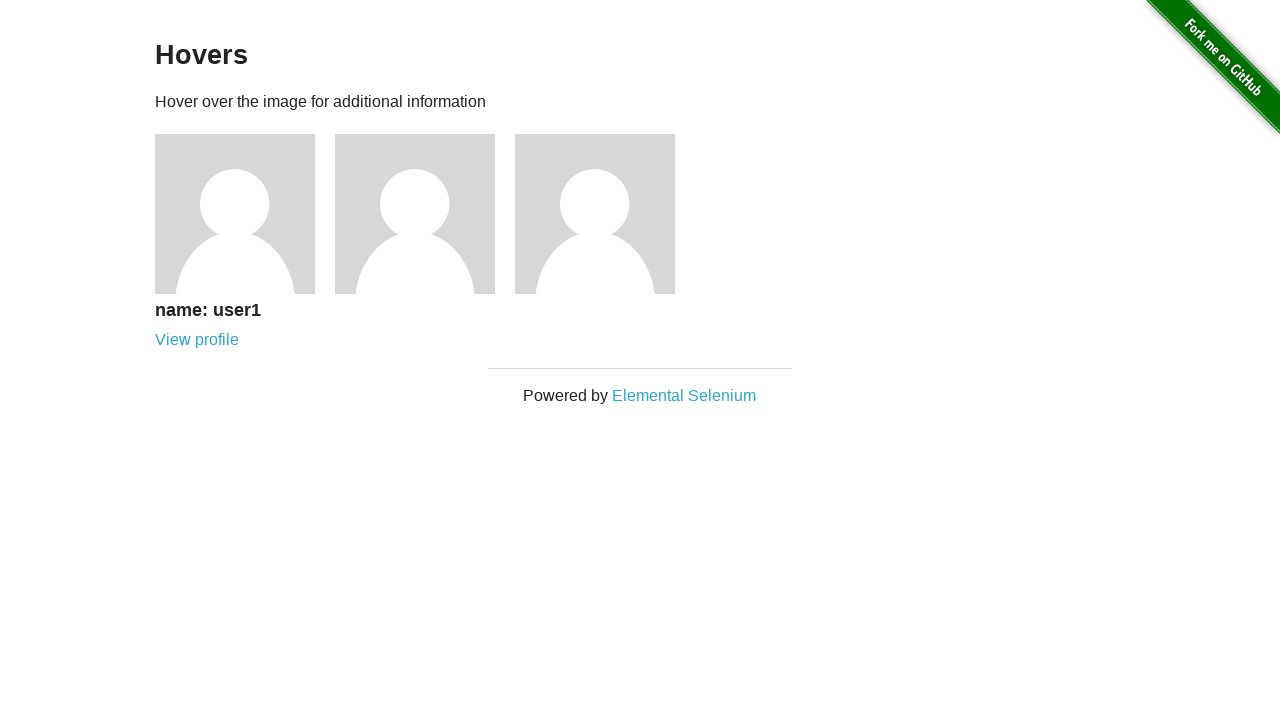

Hovered over figure element 2 to reveal caption at (425, 214) on .figure >> nth=1
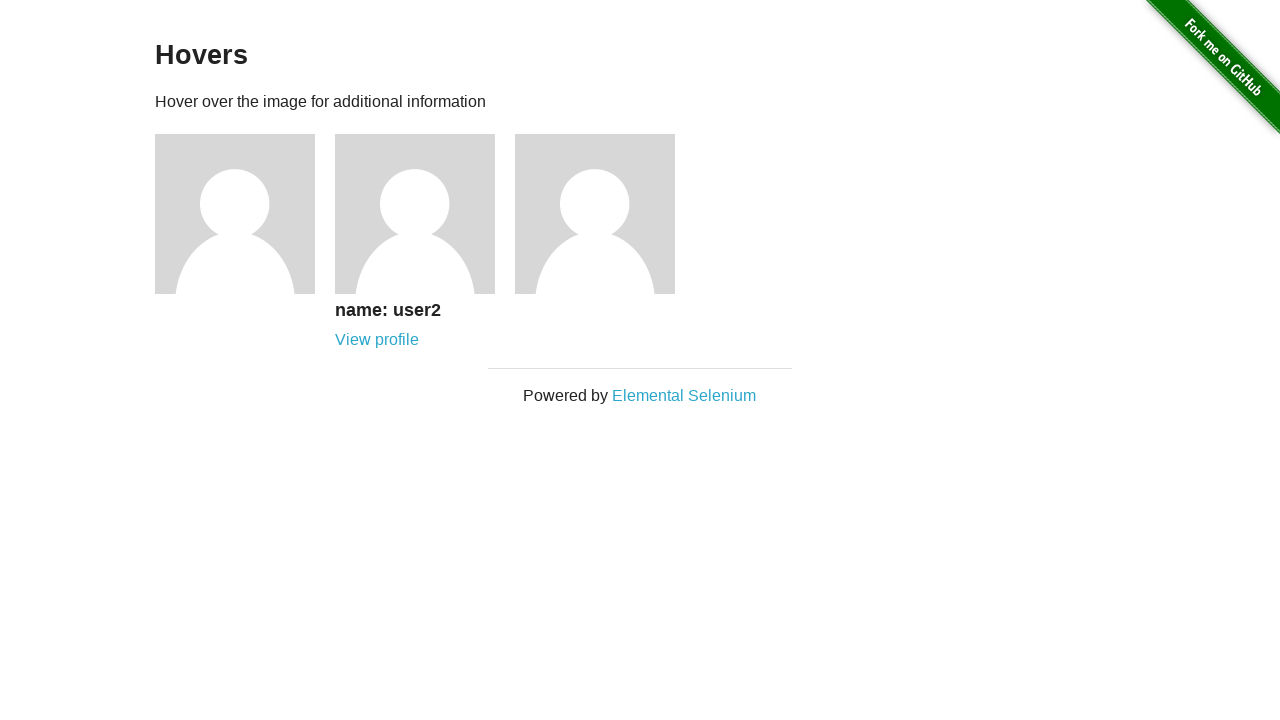

Verified figcaption for element 2 is now visible
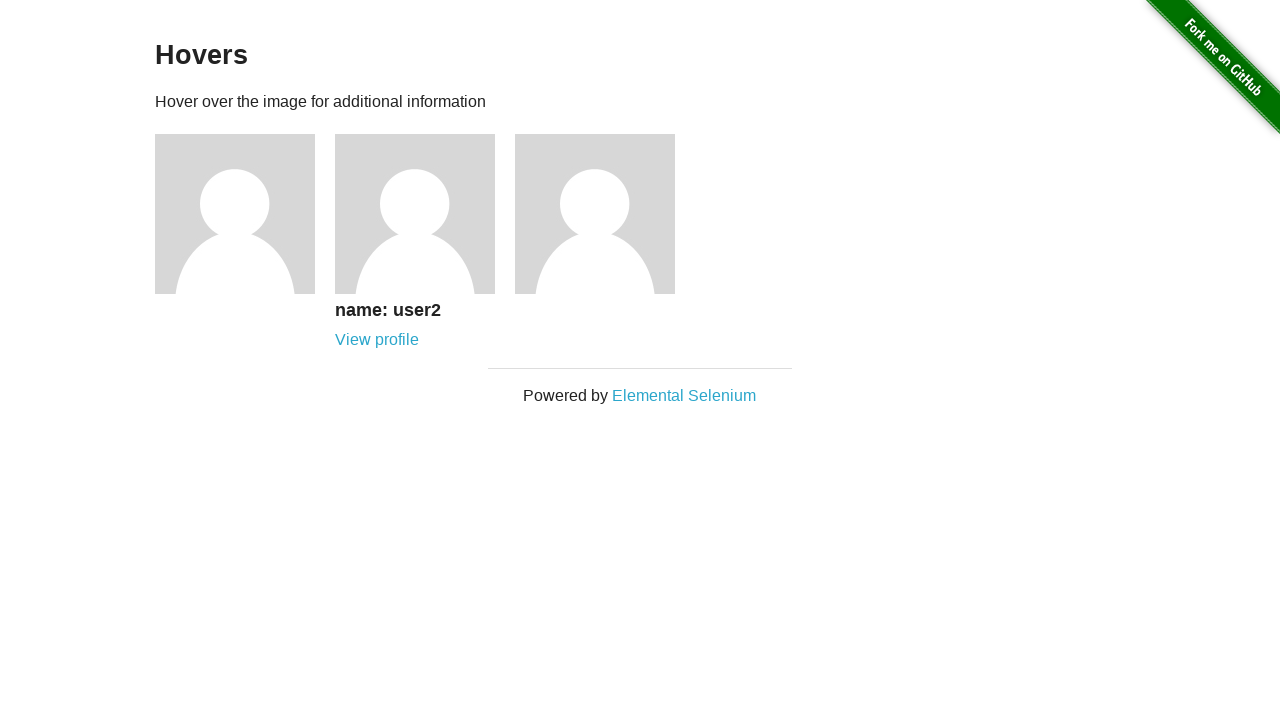

Navigated to user 2 profile page
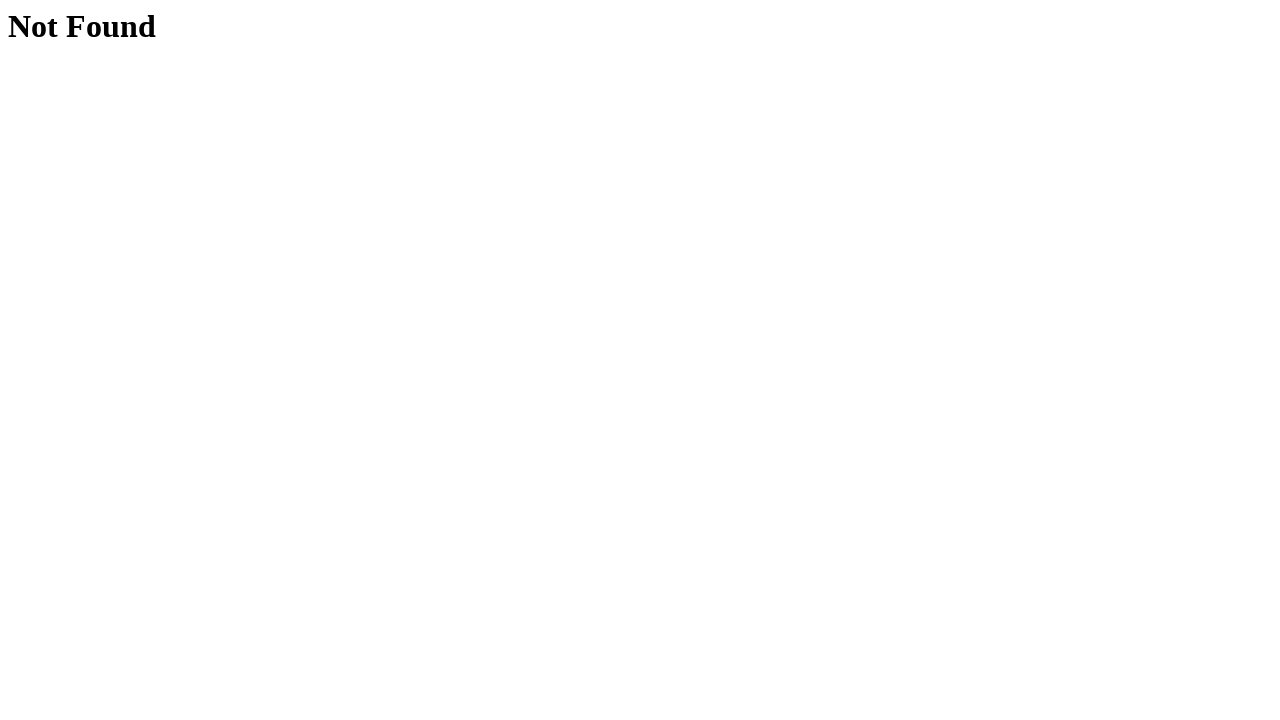

Navigated back to the hovers page
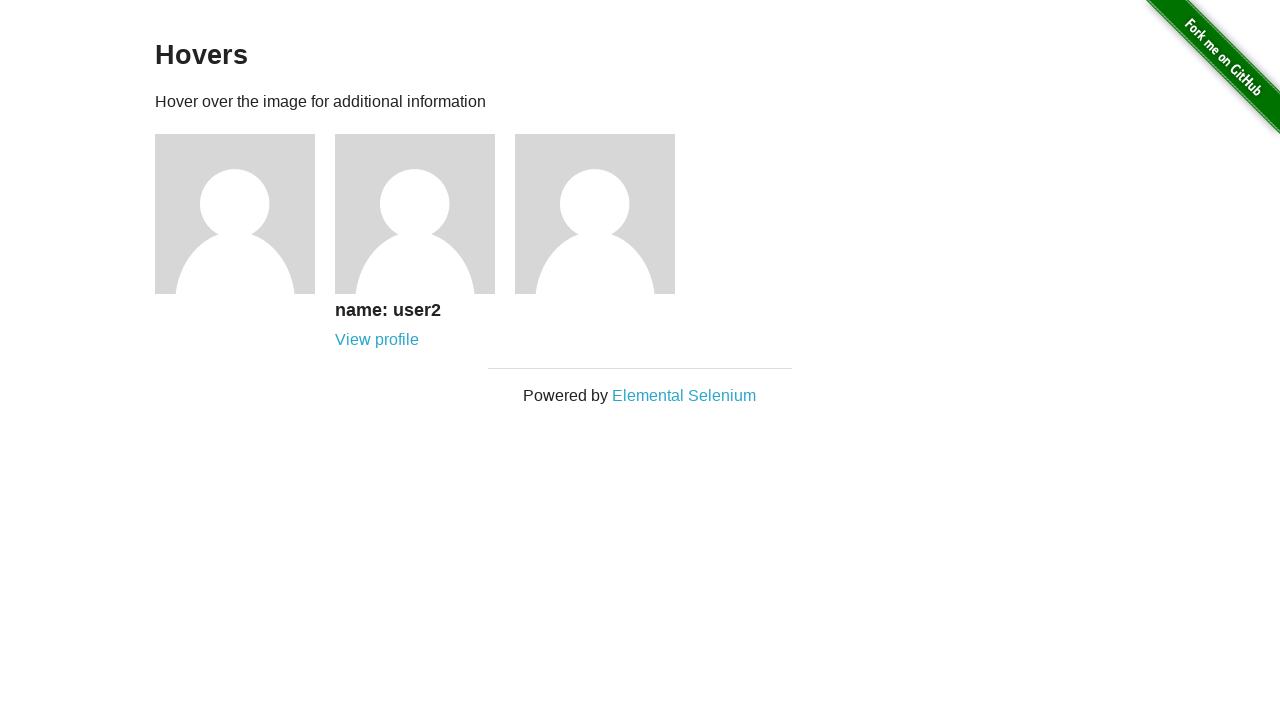

Waited for figure elements to reload on hovers page
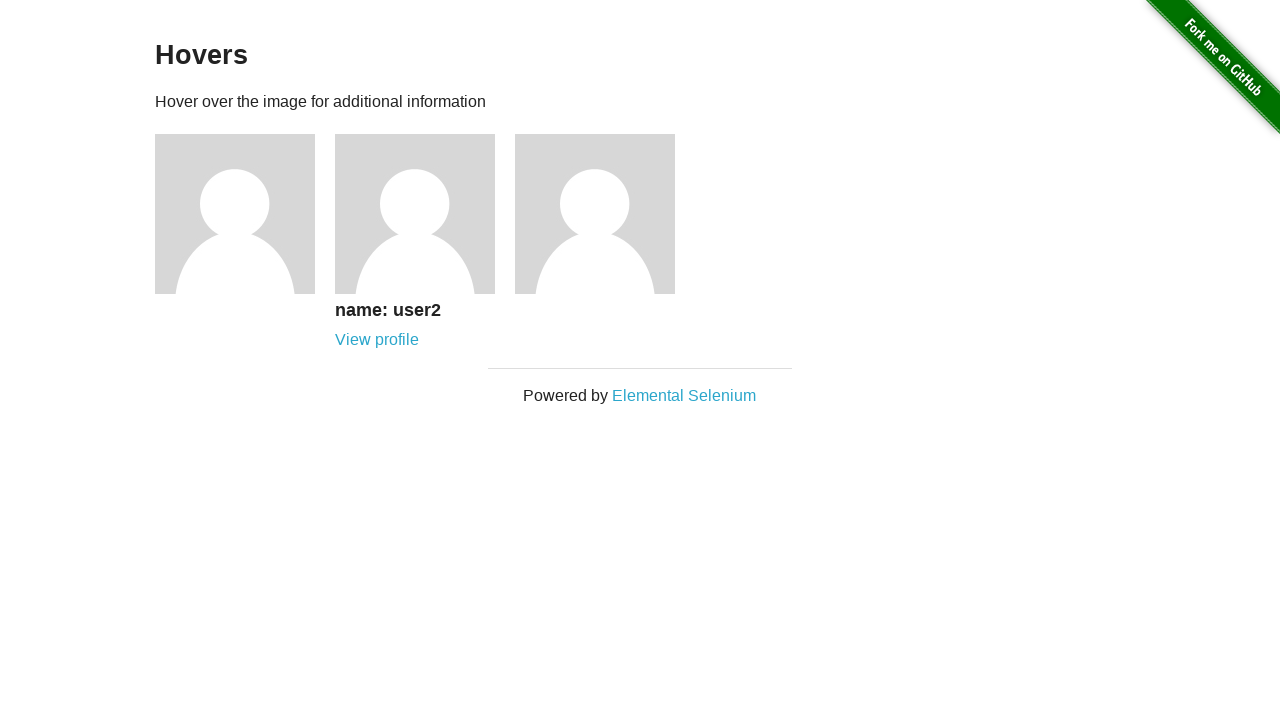

Hovered over figure element 3 to reveal caption at (605, 214) on .figure >> nth=2
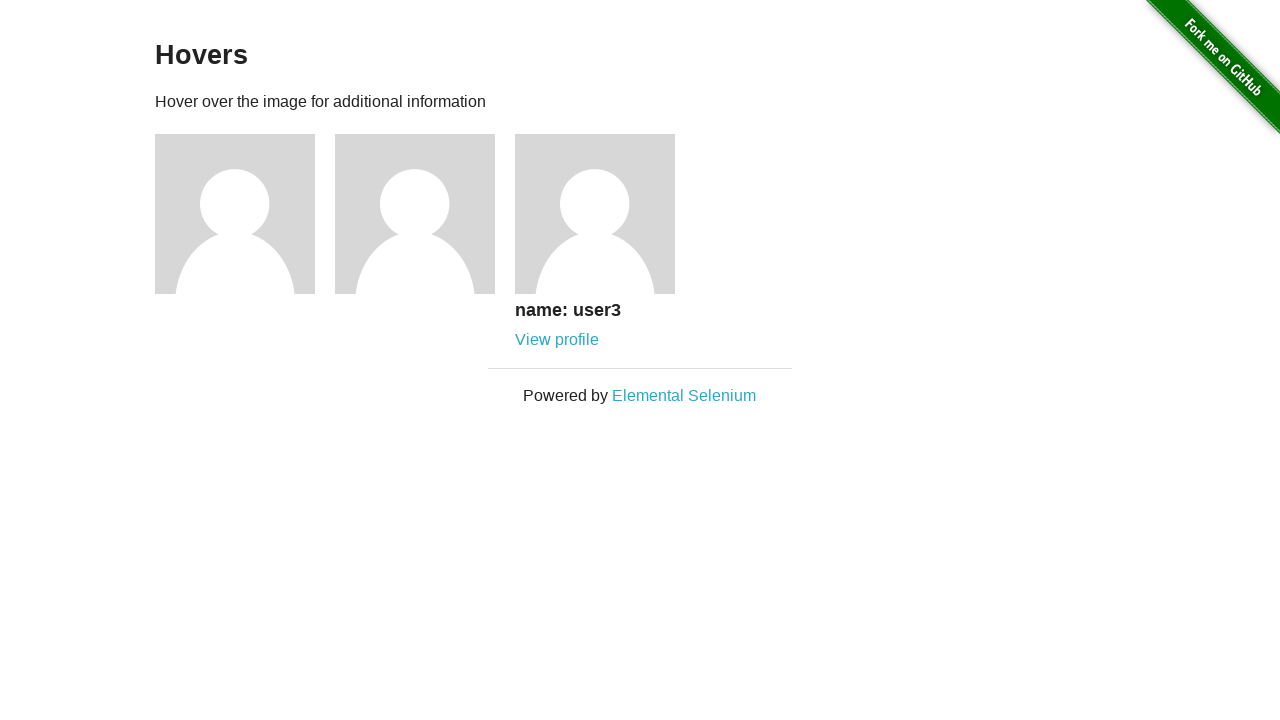

Verified figcaption for element 3 is now visible
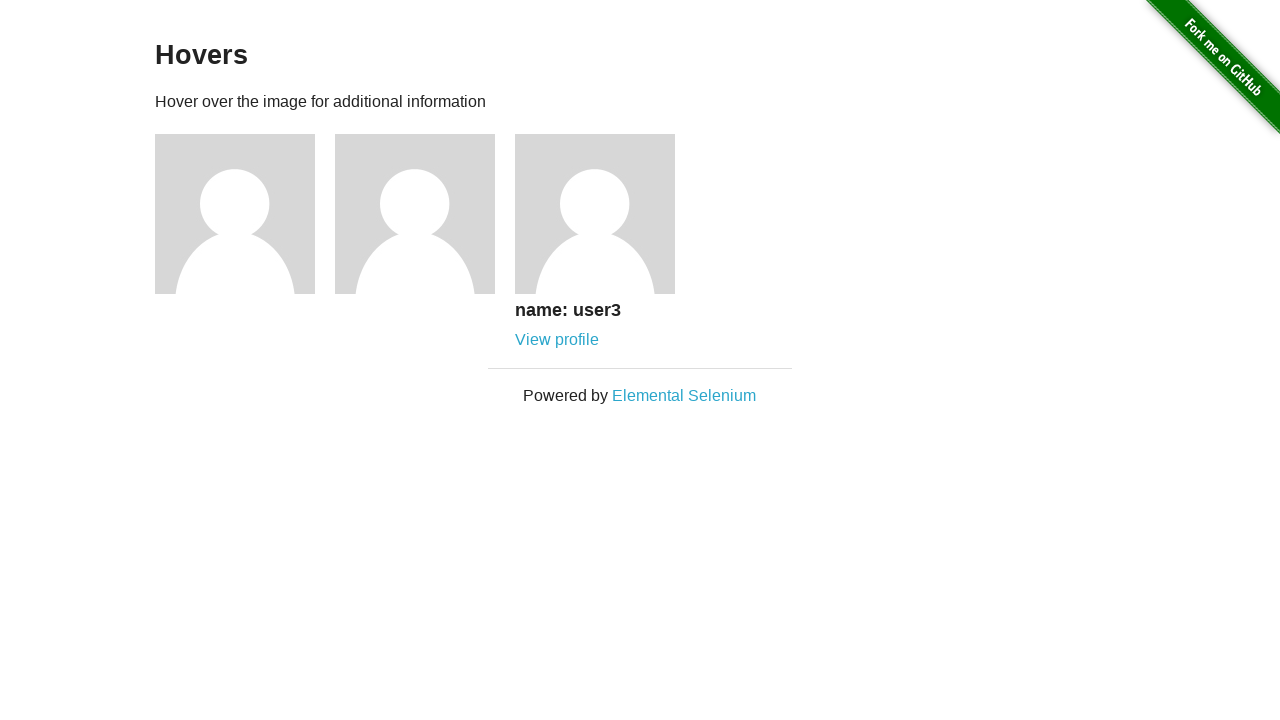

Navigated to user 3 profile page
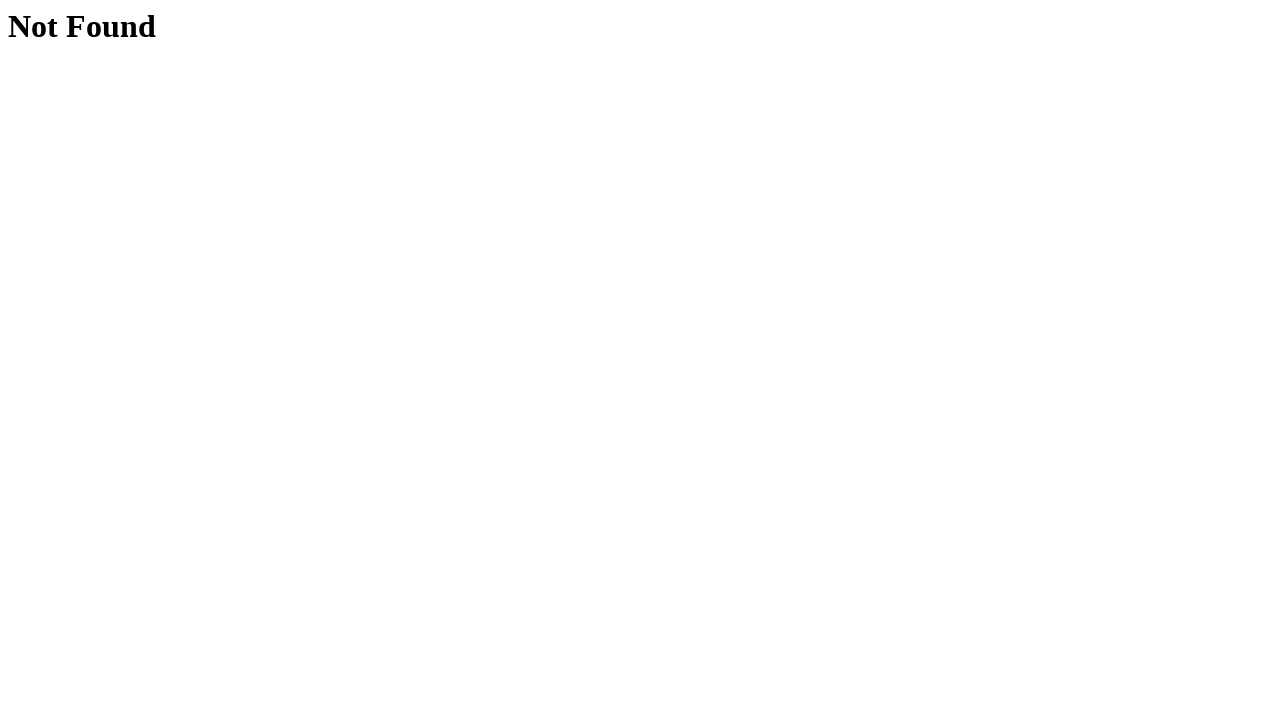

Navigated back to the hovers page
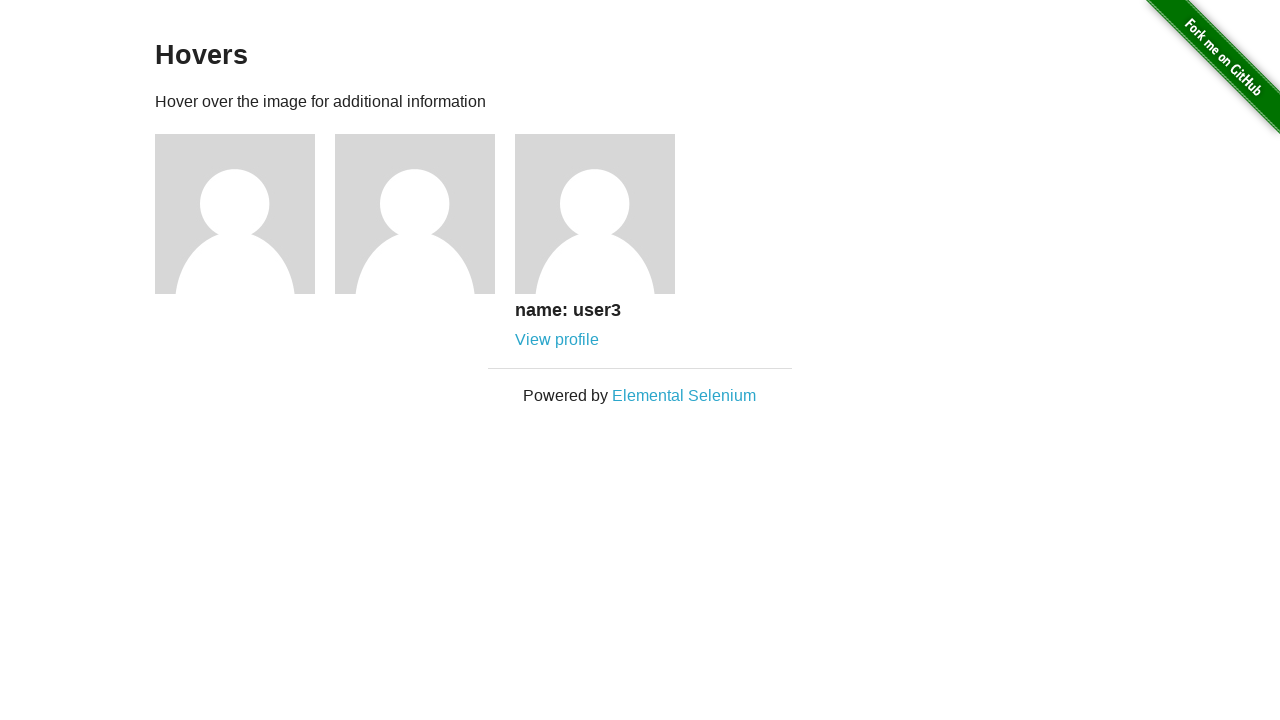

Waited for figure elements to reload on hovers page
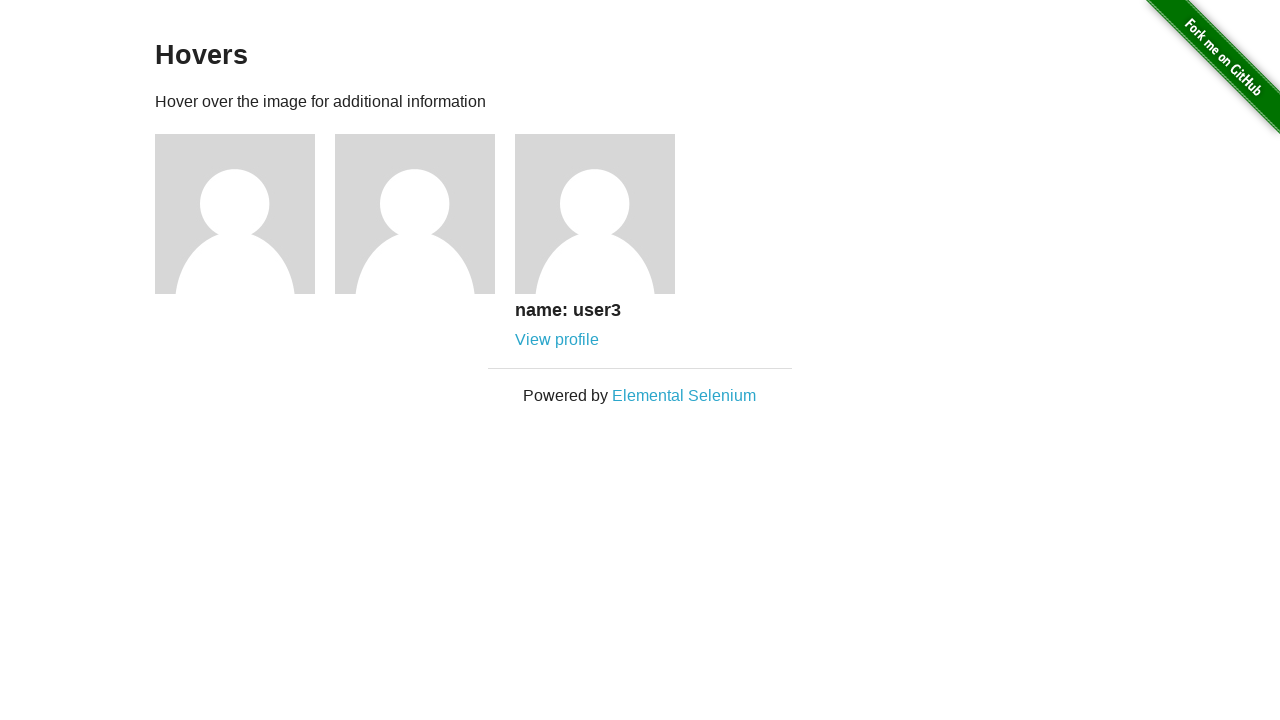

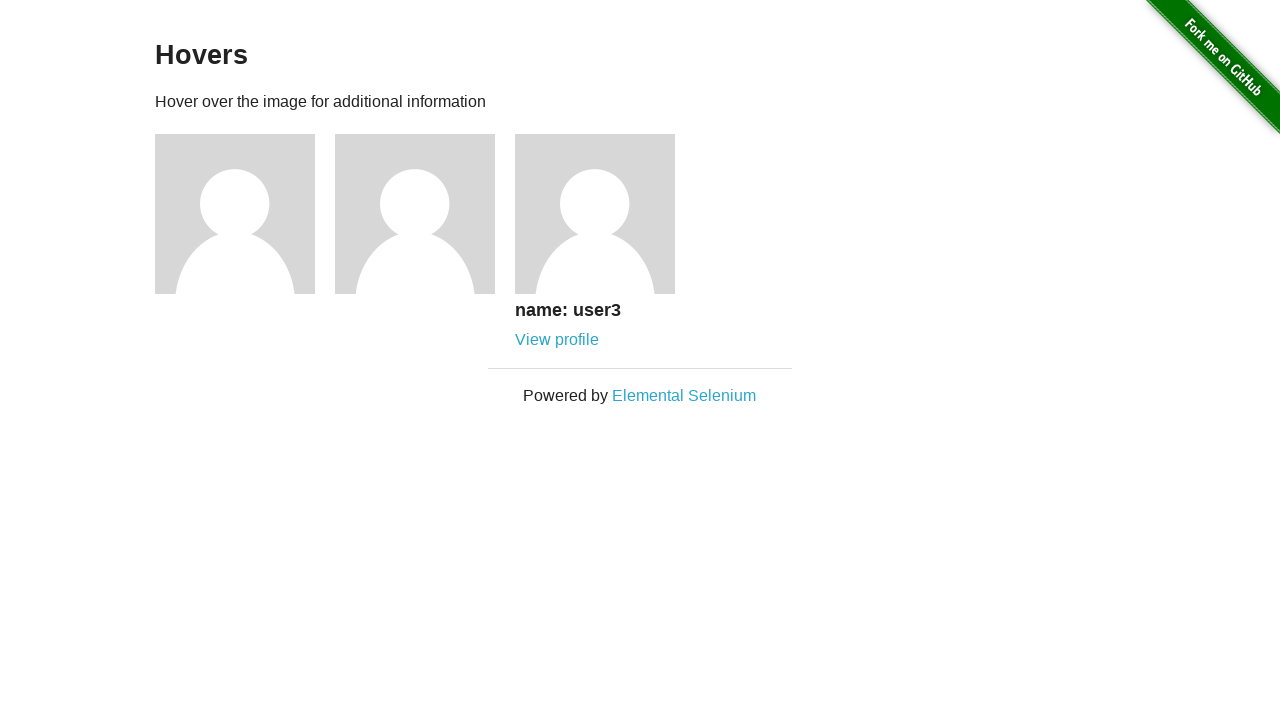